Tests alert handling by clicking a button and verifying the alert text contains "Selenium", then accepting the alert, using explicit wait

Starting URL: http://seleniumpractise.blogspot.com/2019/01/alert-demo.html

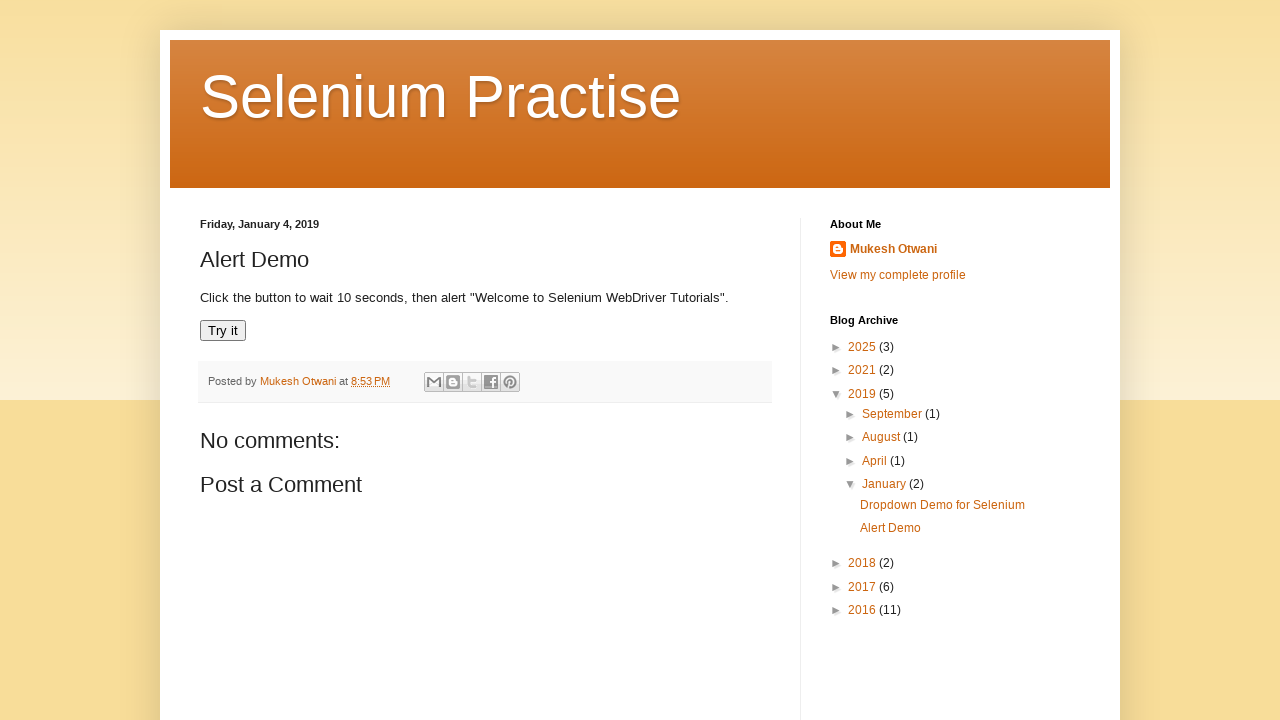

Navigated to alert demo page
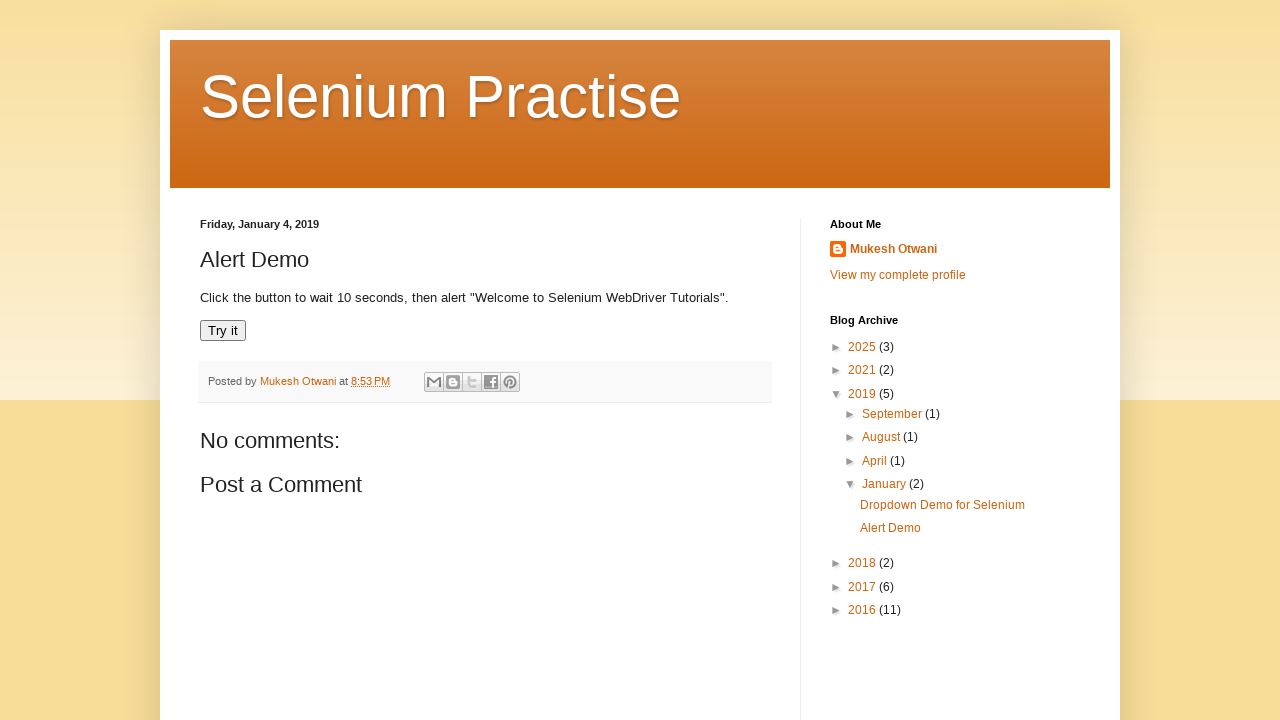

Registered dialog handler
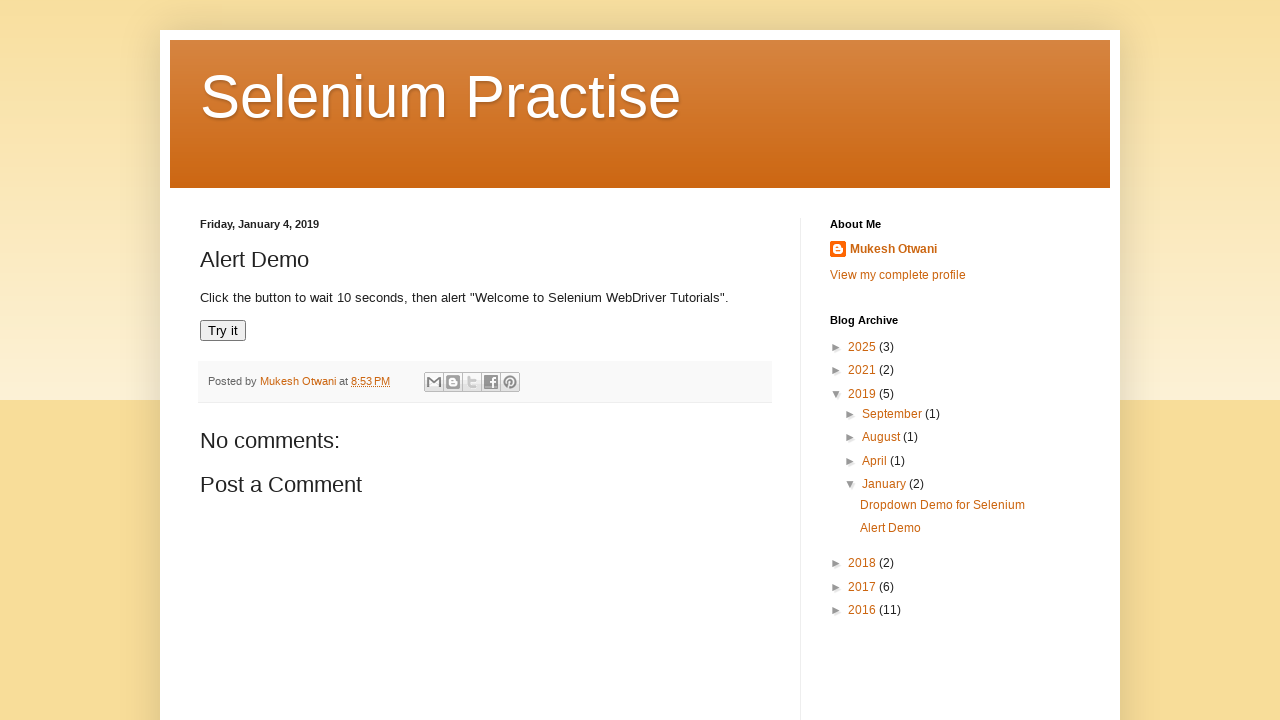

Clicked 'Try it' button to trigger alert at (223, 331) on xpath=//button[text()='Try it']
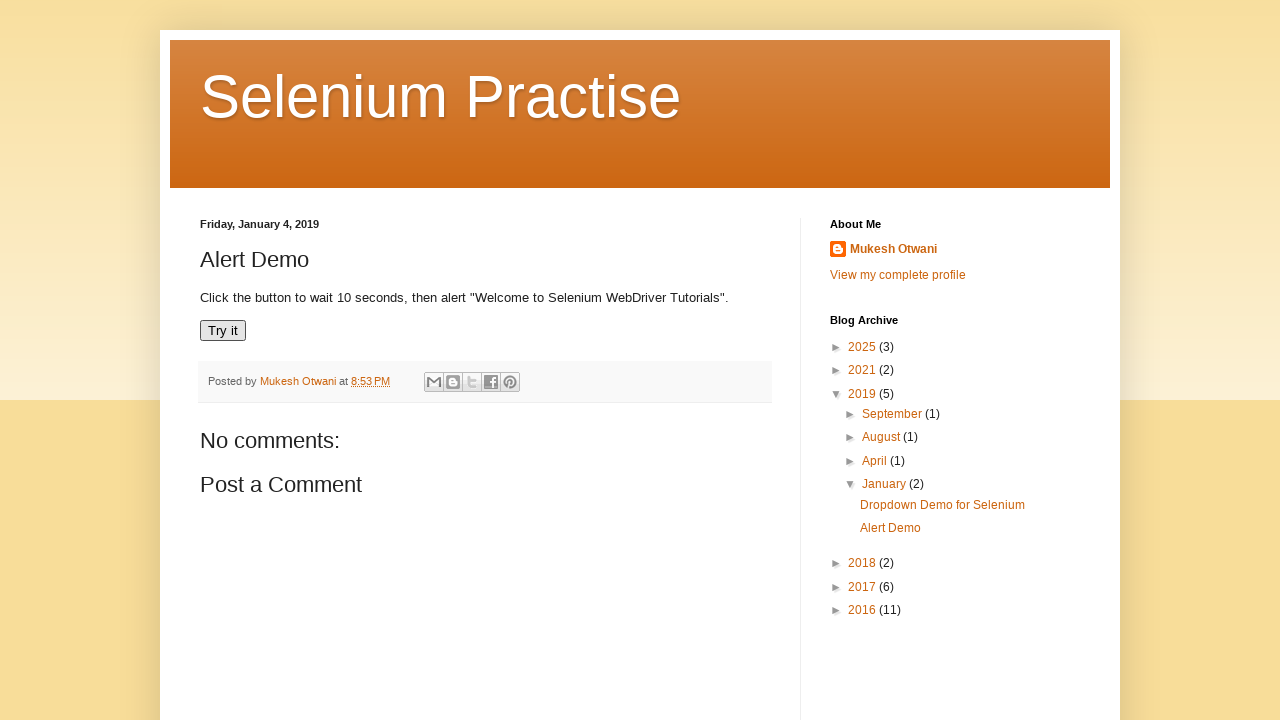

Waited for alert to be processed
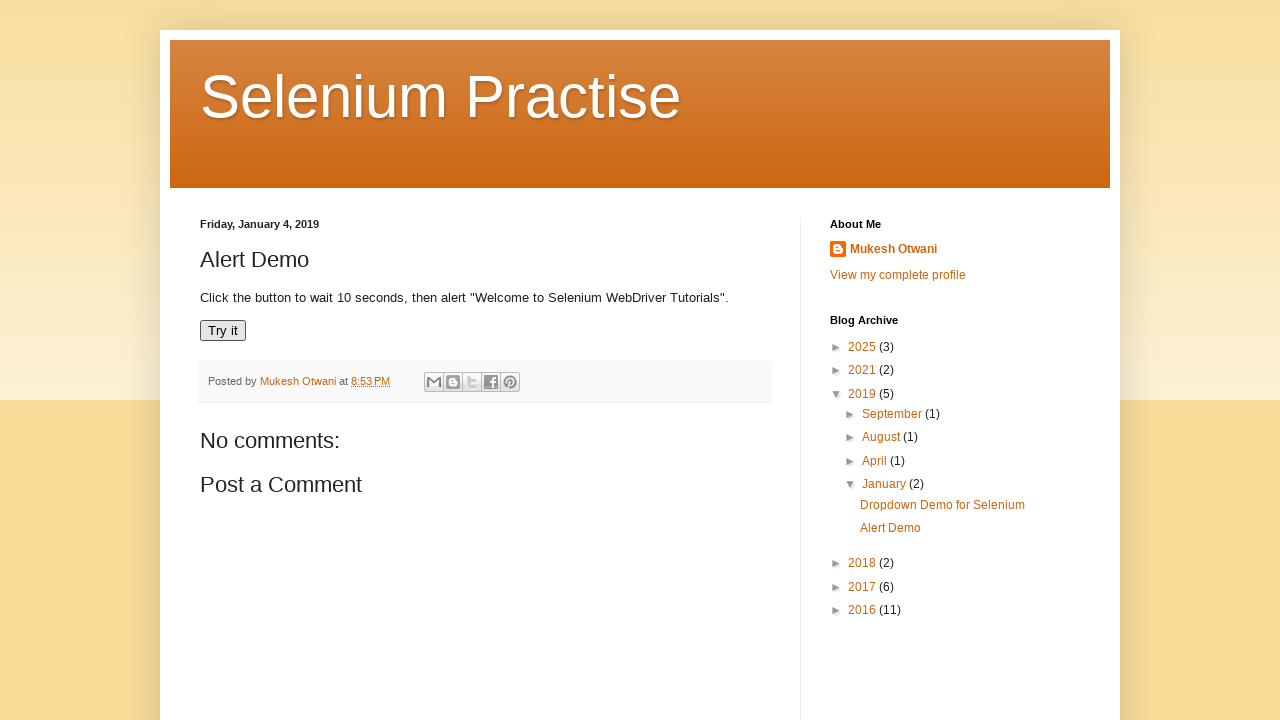

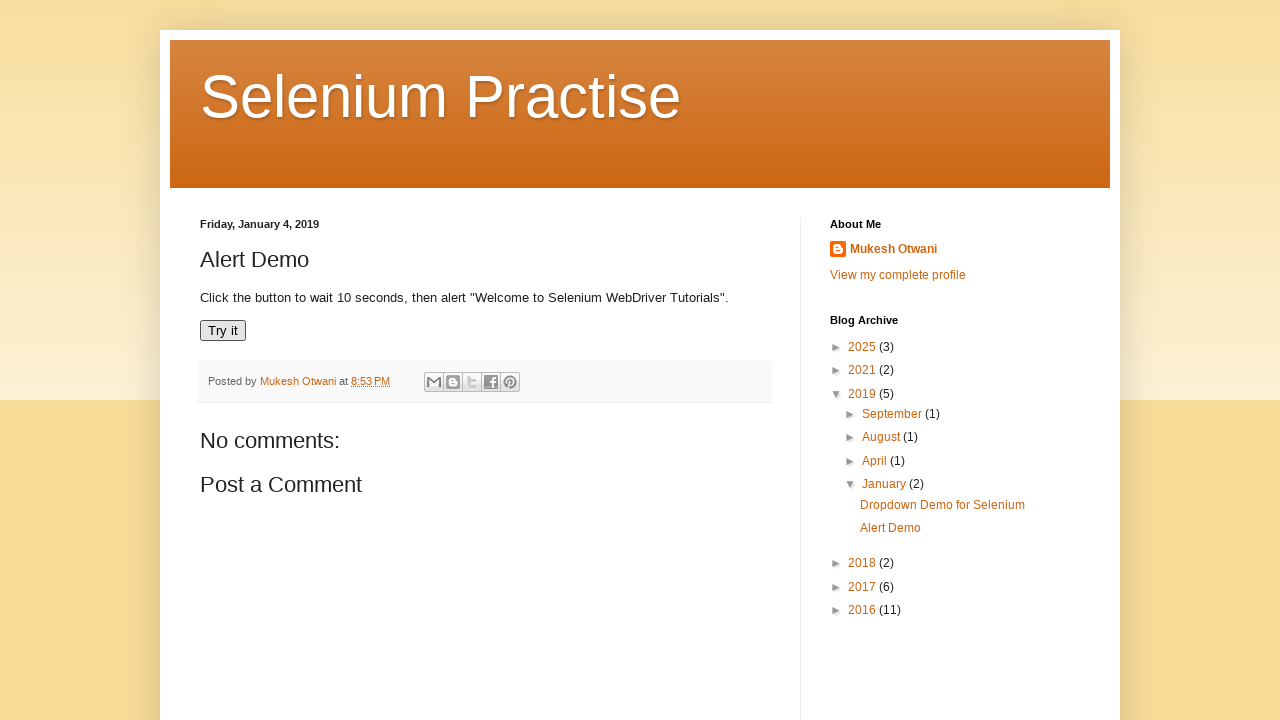